Tests finding an element by ID and verifying its text content shows "Heading 2 text"

Starting URL: https://kristinek.github.io/site/examples/locators

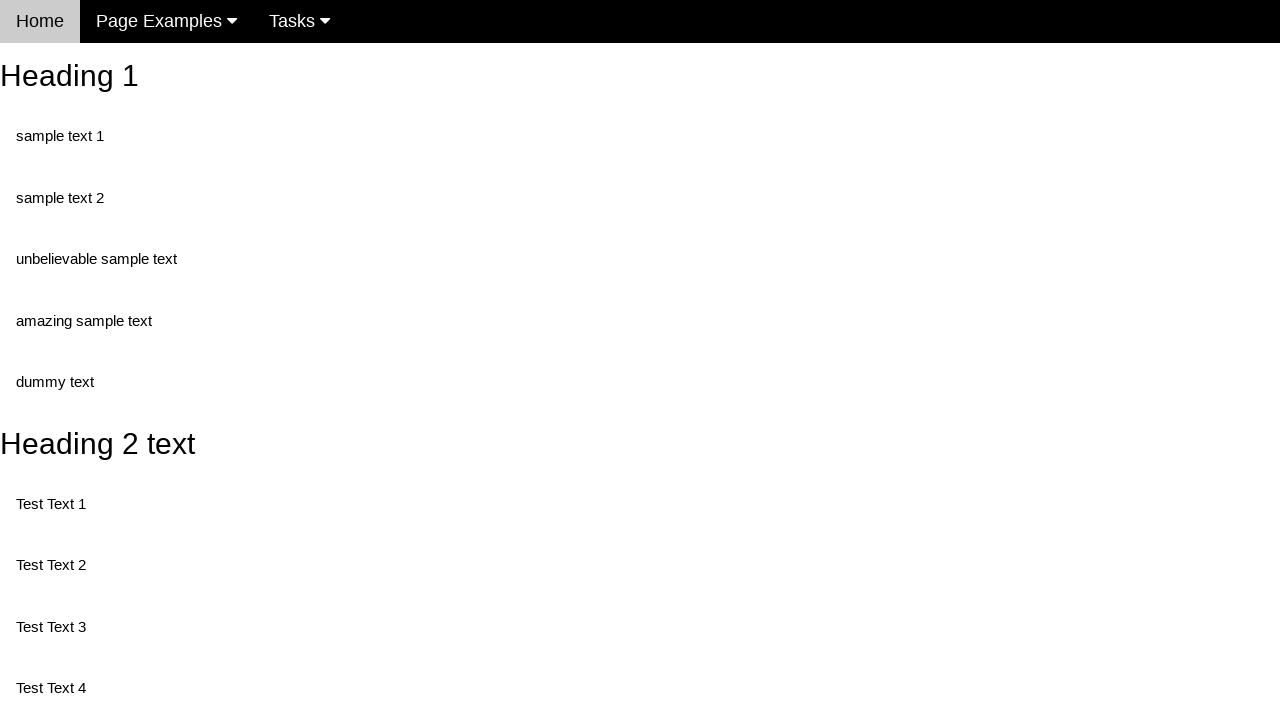

Navigated to locators example page
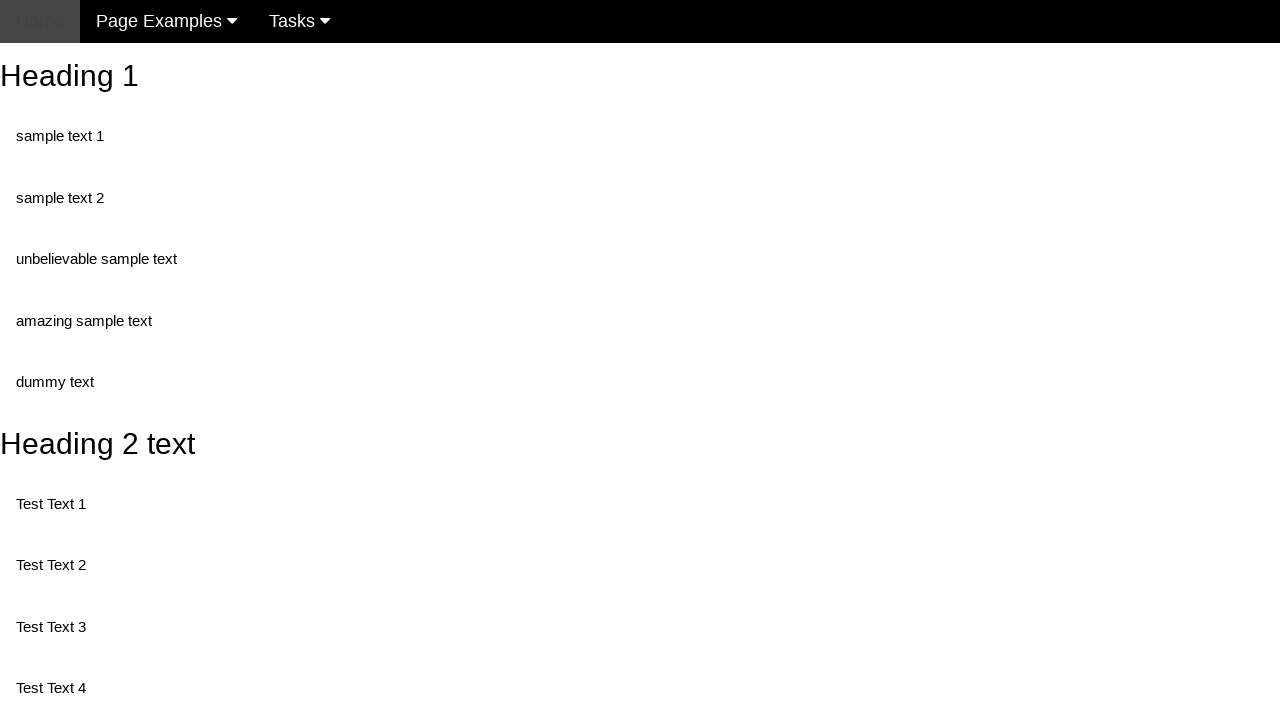

Retrieved text content from element with id 'heading_2'
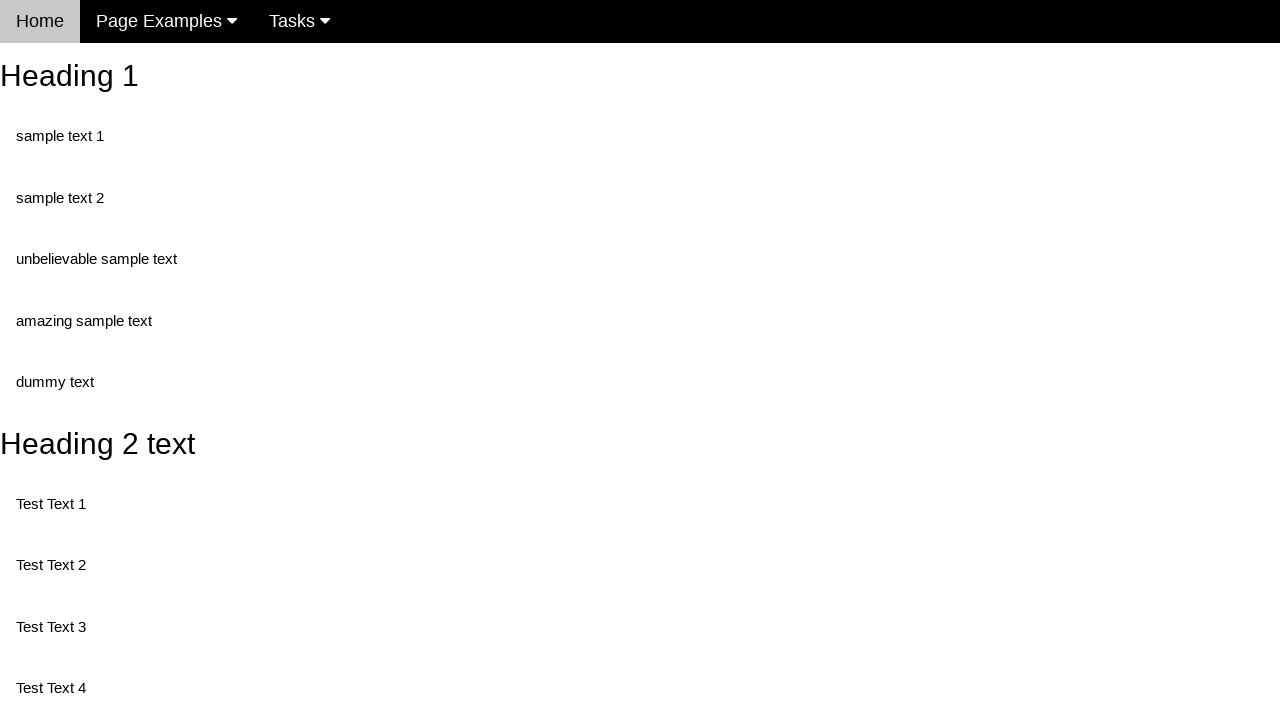

Printed heading text: Heading 2 text
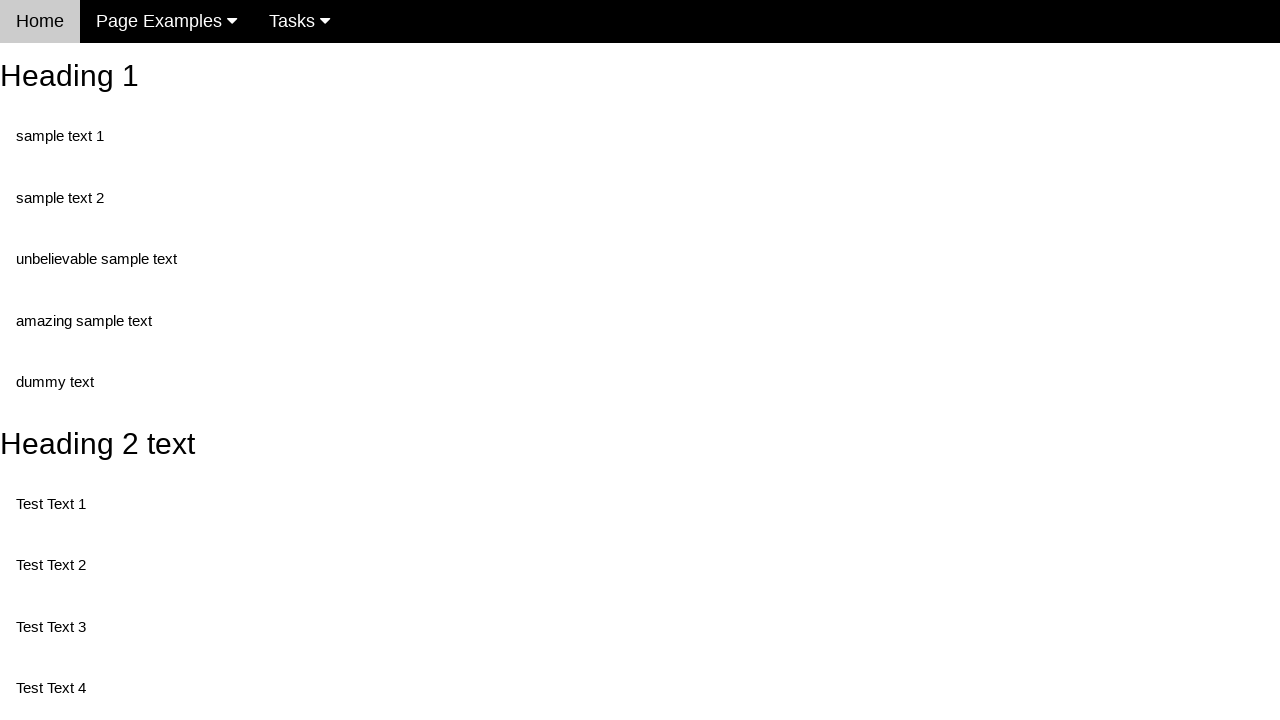

Verified heading text equals 'Heading 2 text'
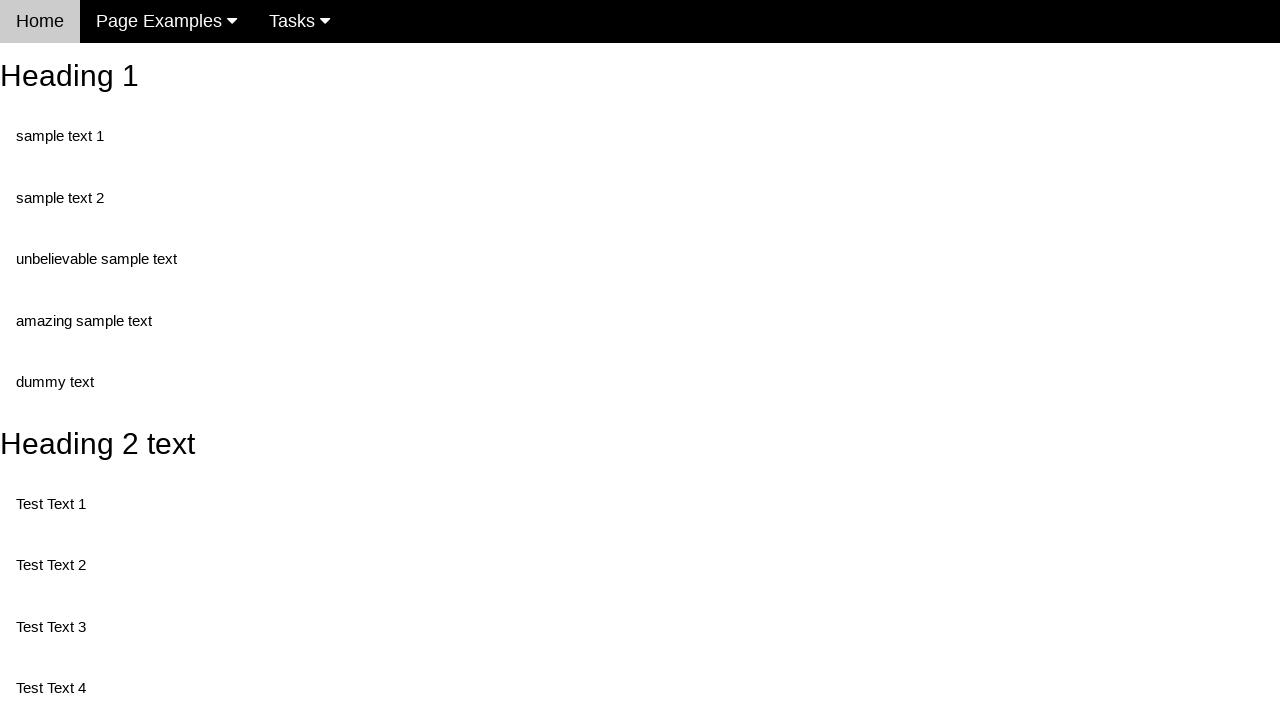

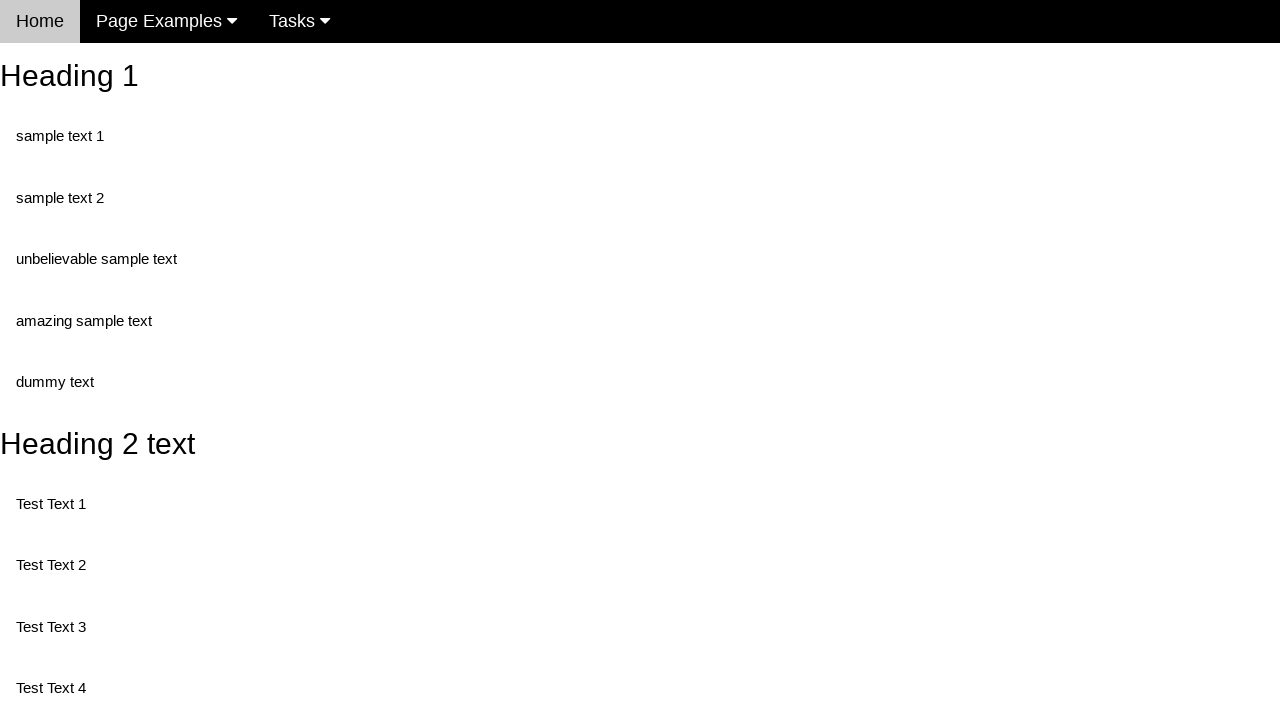